Tests checkbox functionality by selecting individual and multiple day checkboxes and verifying their checked states

Starting URL: https://testautomationpractice.blogspot.com/

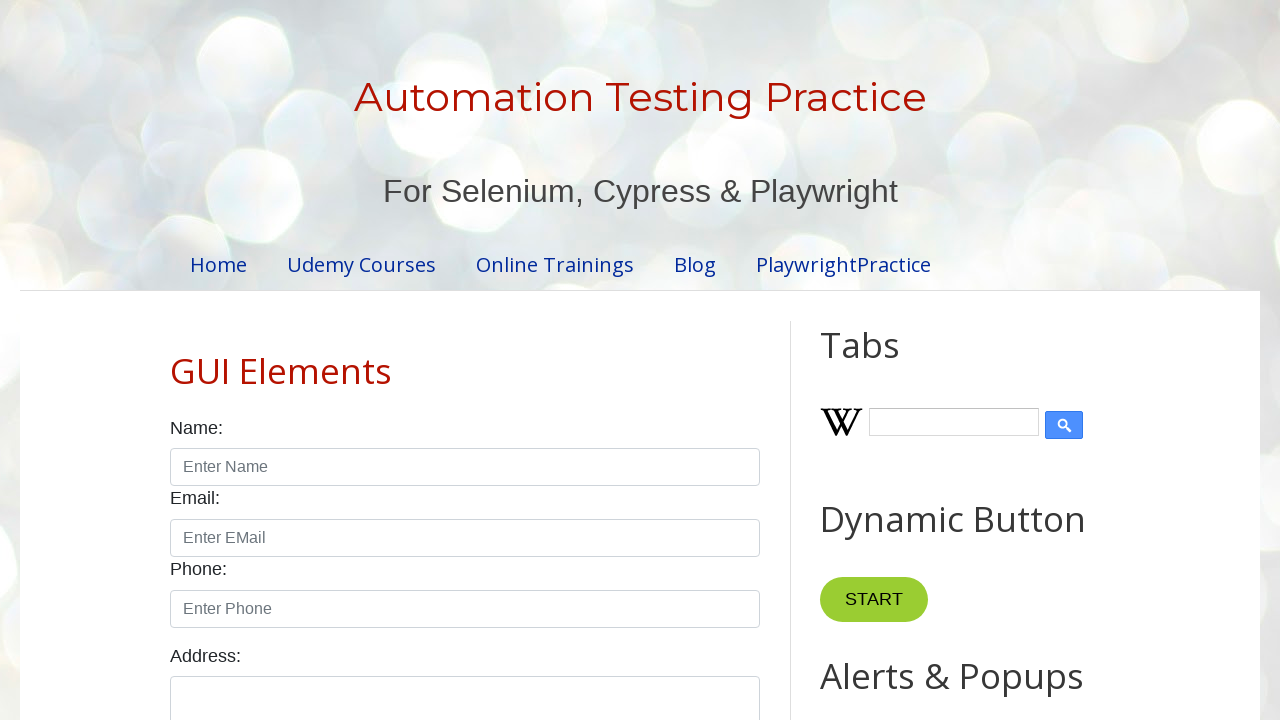

Located Sunday checkbox element
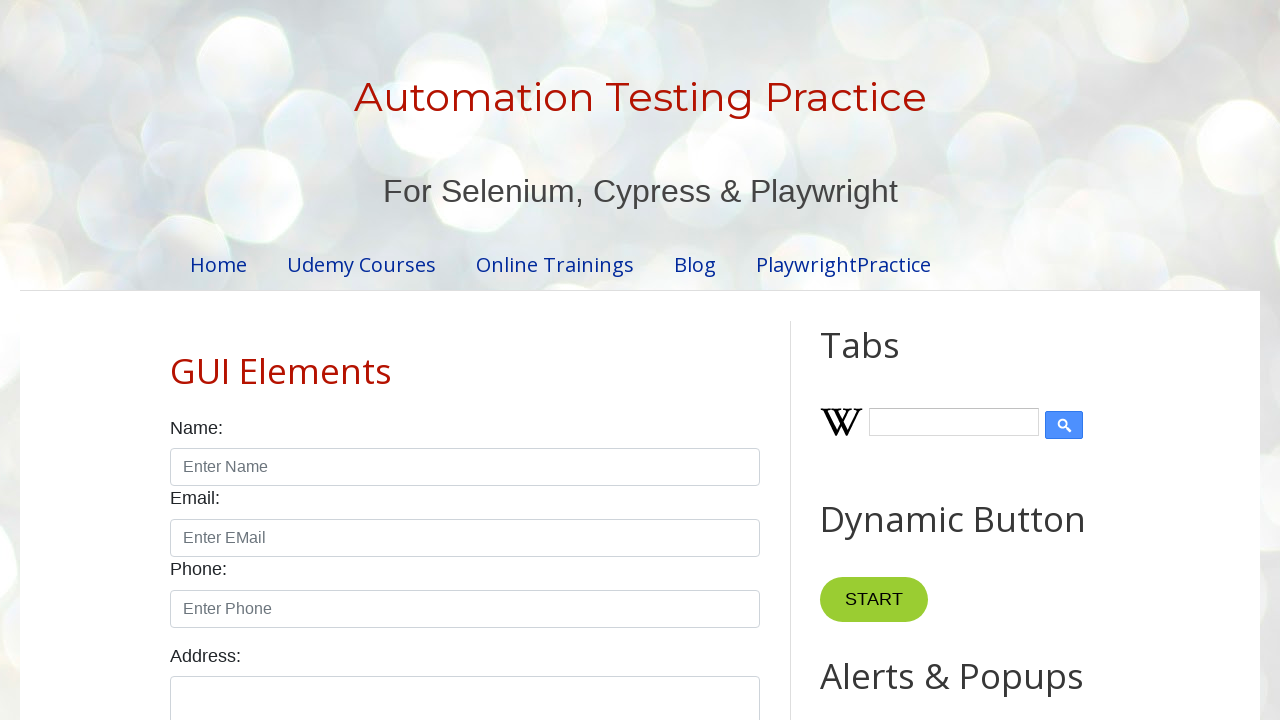

Checked Sunday checkbox at (176, 360) on internal:label="Sunday"i
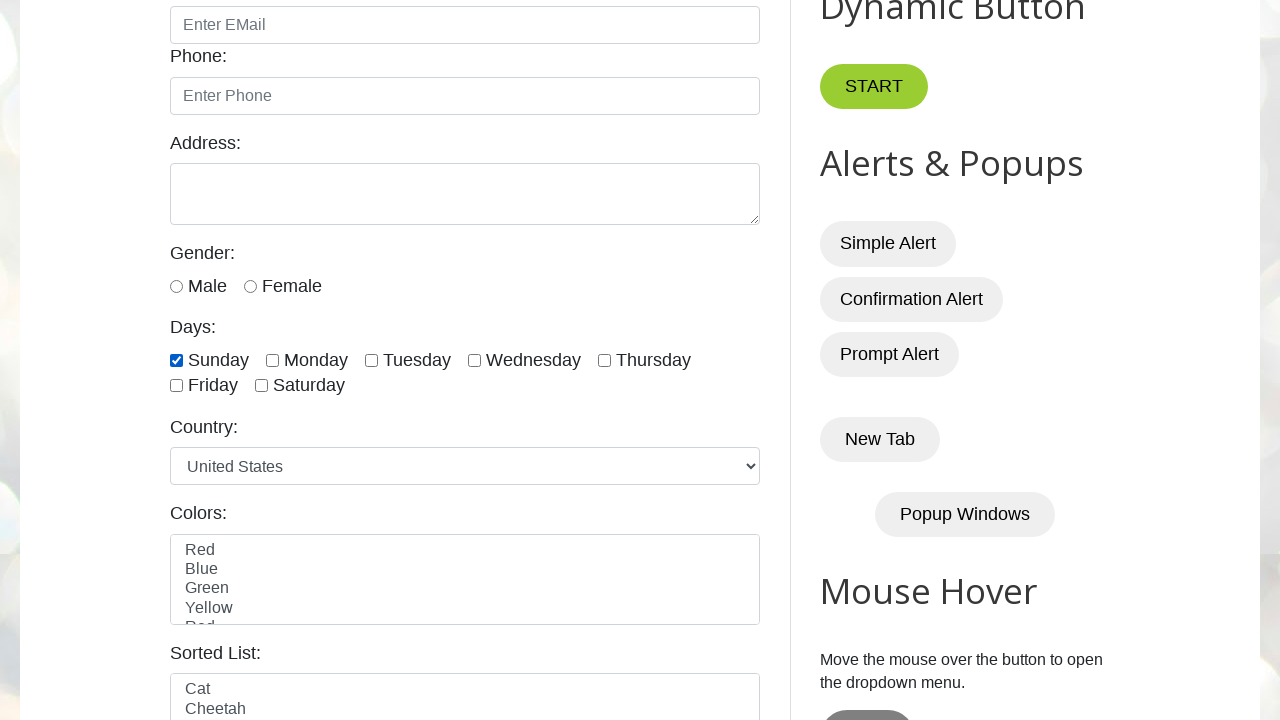

Verified Sunday checkbox is checked
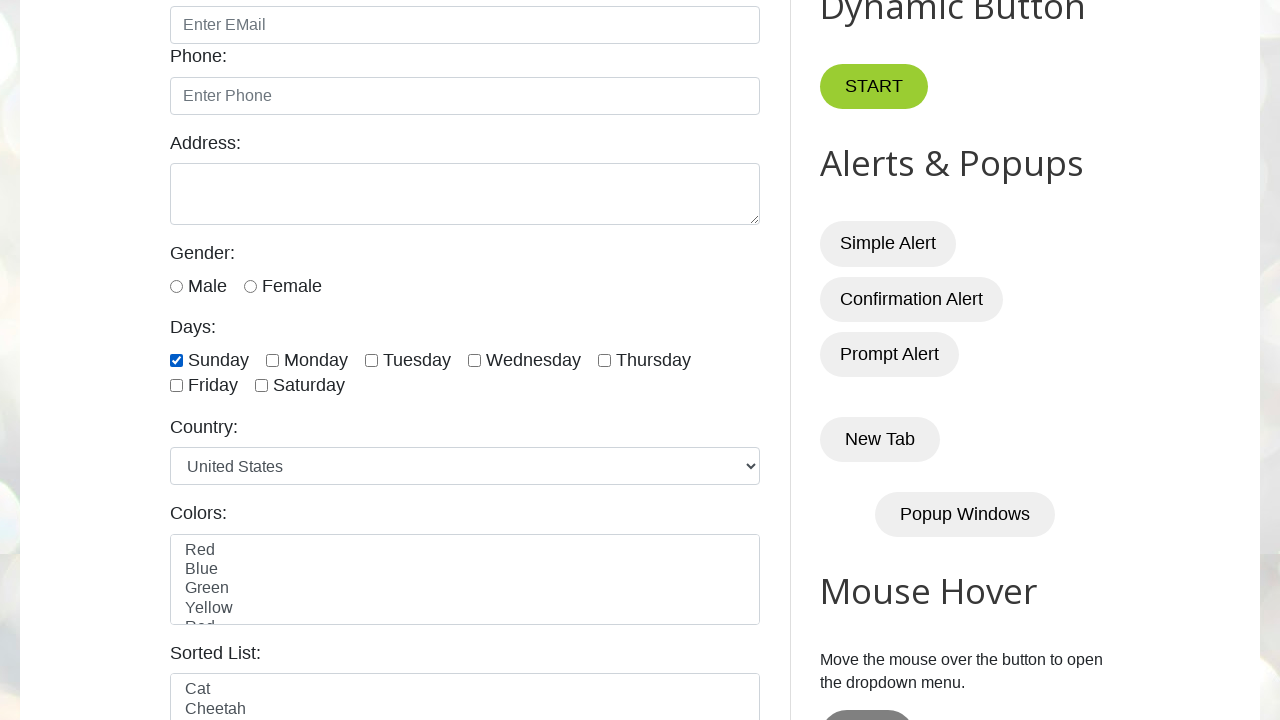

Defined list of days to test
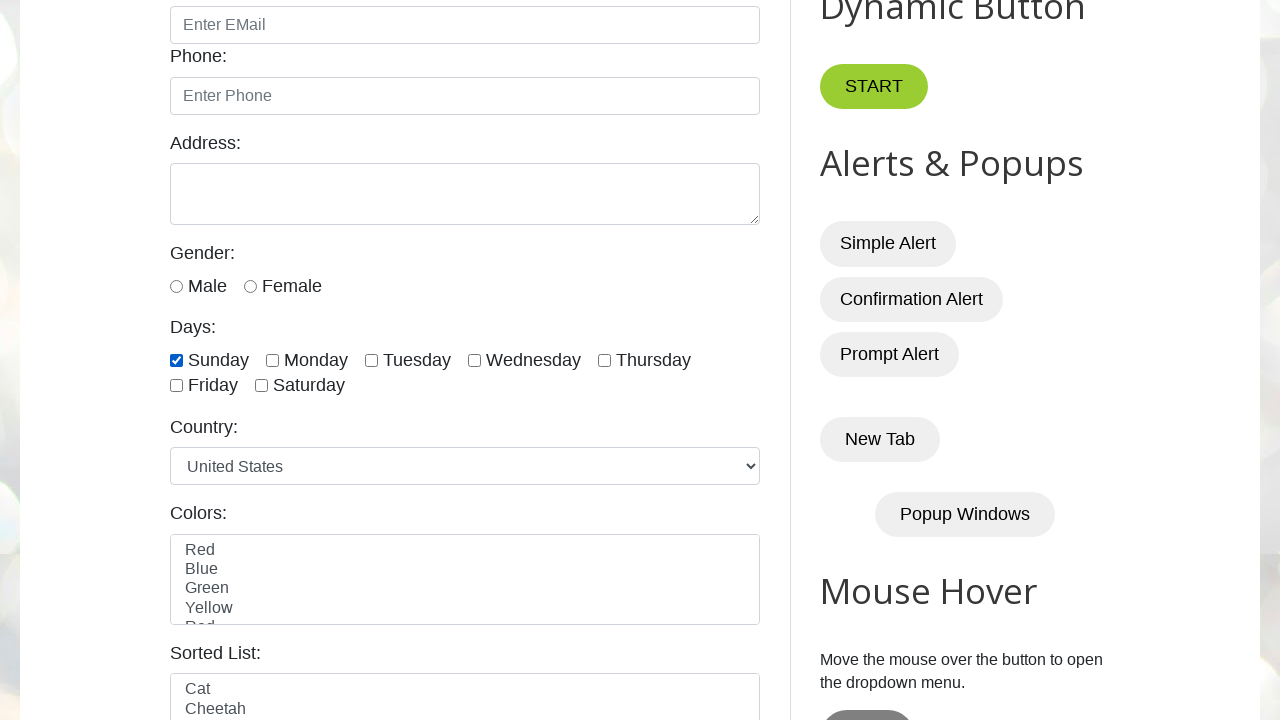

Located Sunday checkbox element
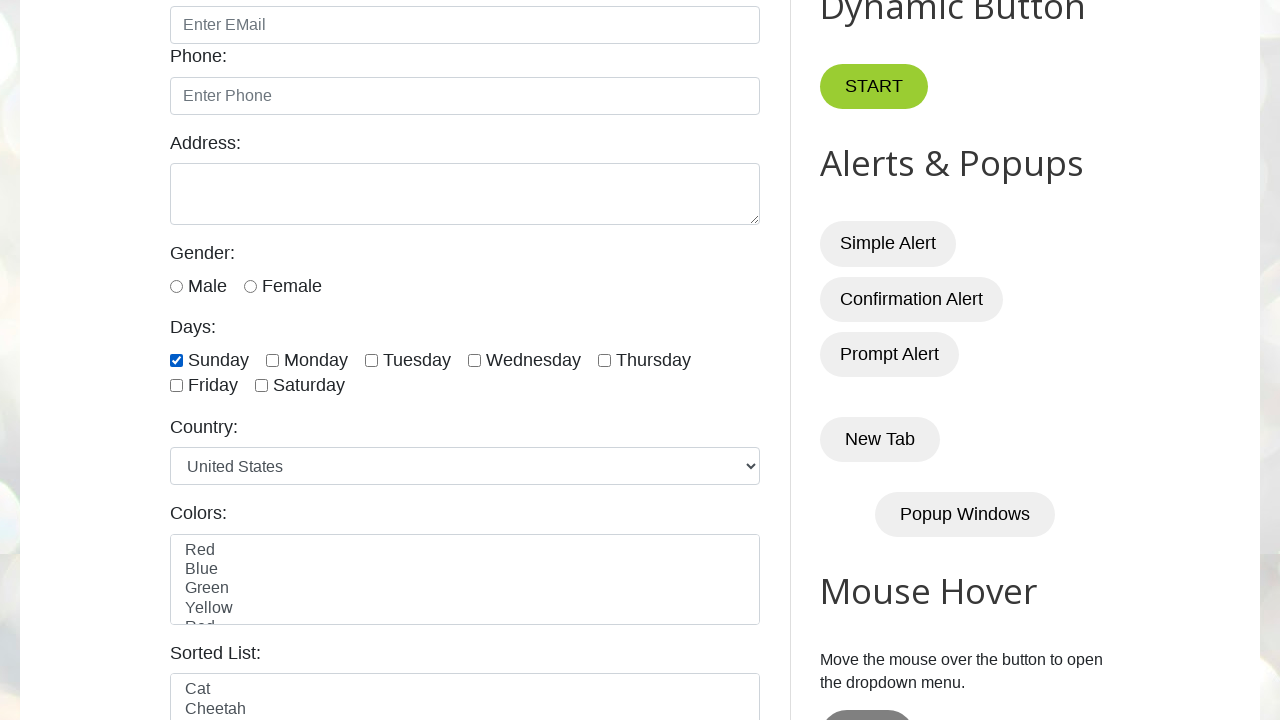

Checked Sunday checkbox on internal:label="Sunday"i
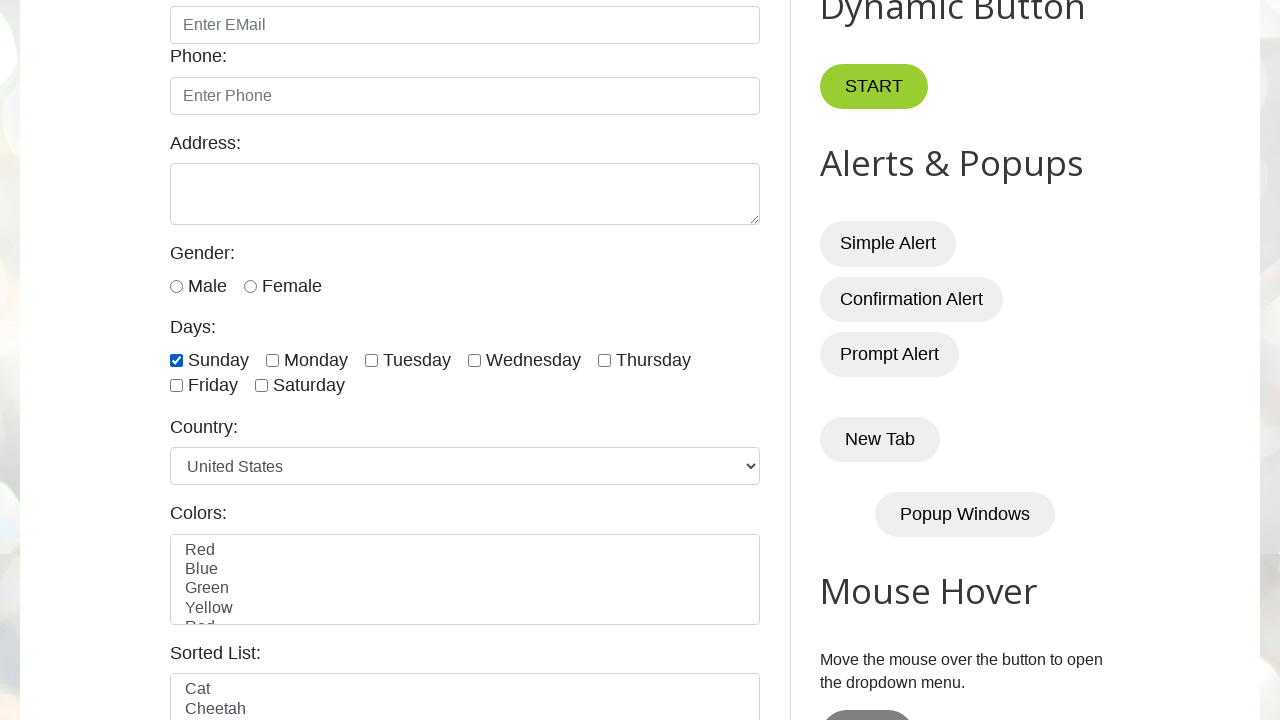

Verified Sunday checkbox is checked
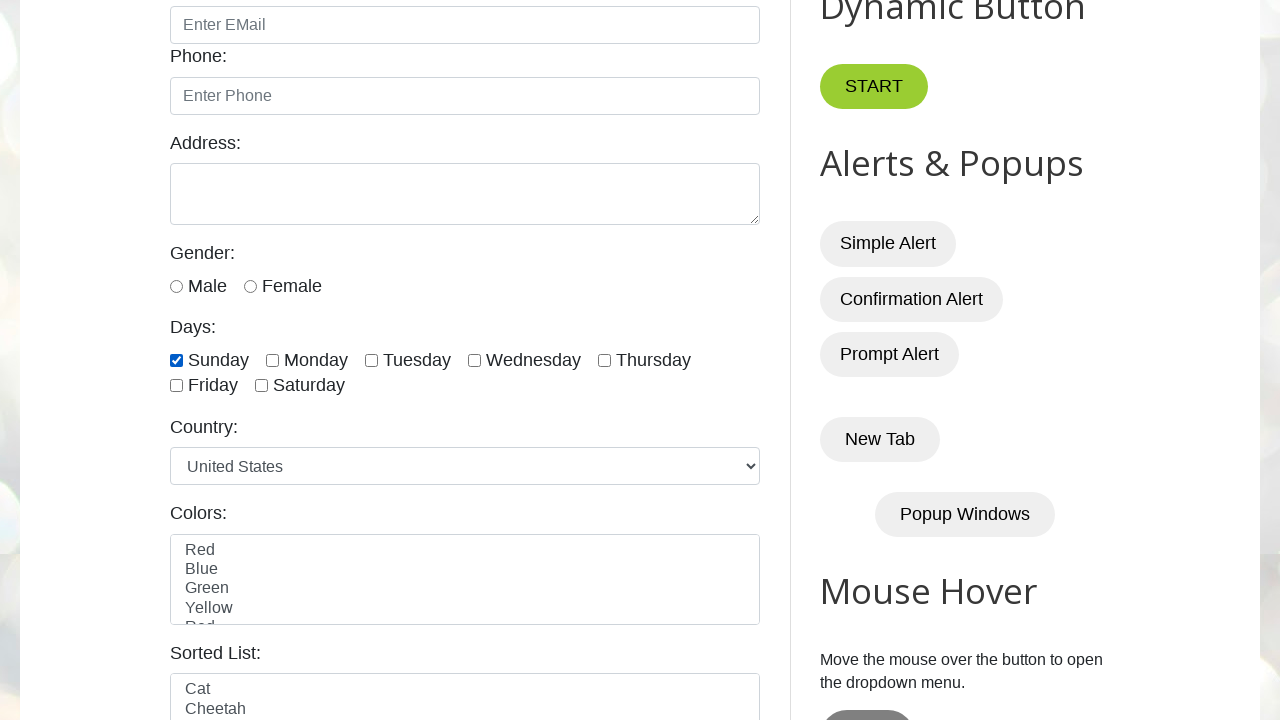

Located Monday checkbox element
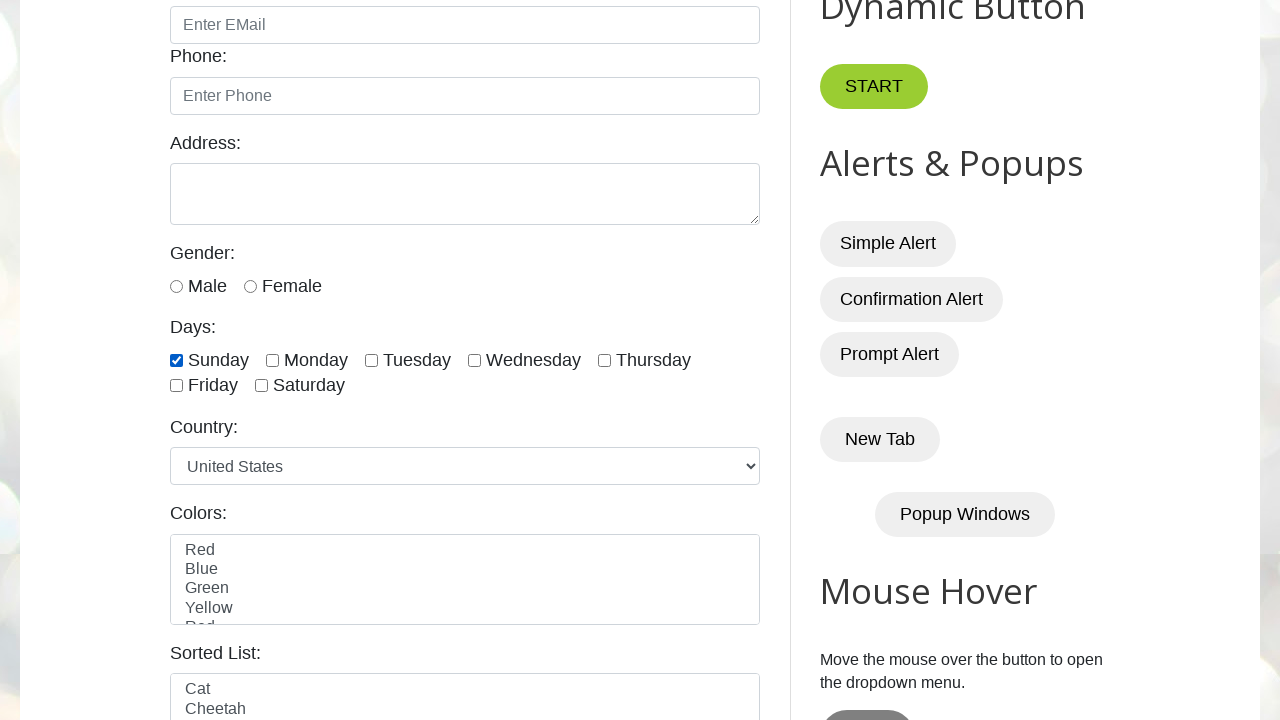

Checked Monday checkbox at (272, 360) on internal:label="Monday"i
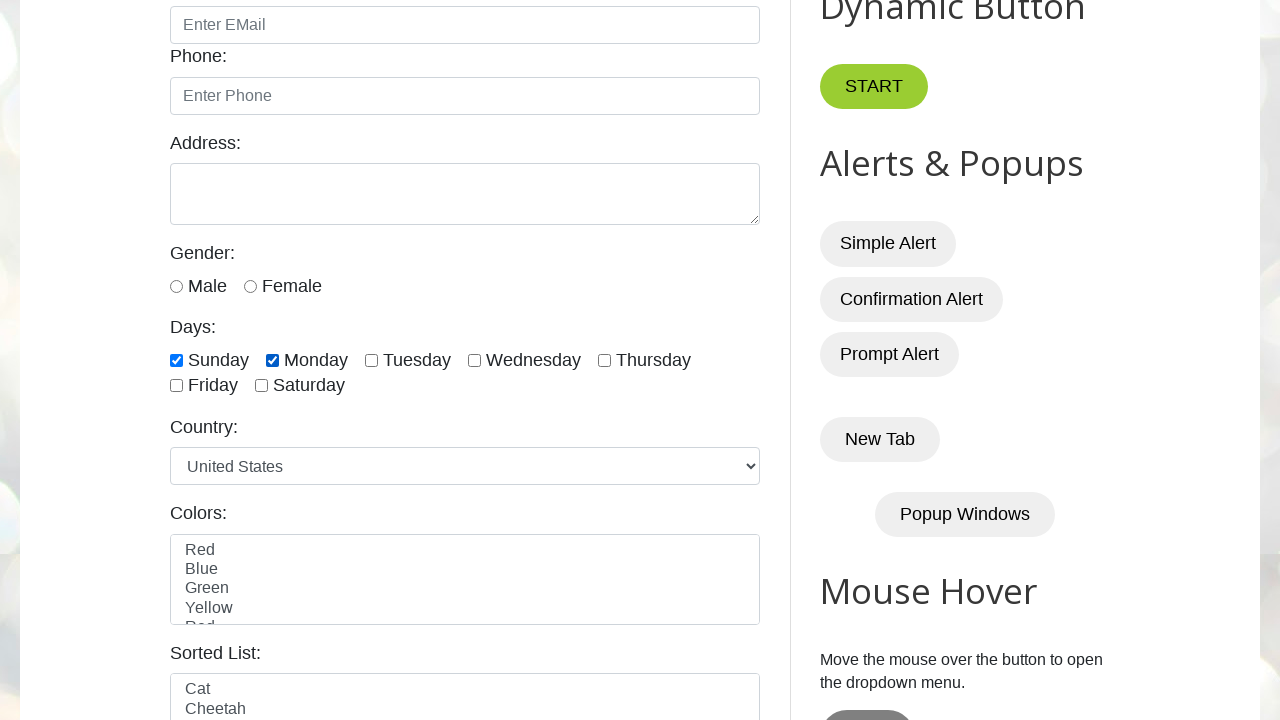

Verified Monday checkbox is checked
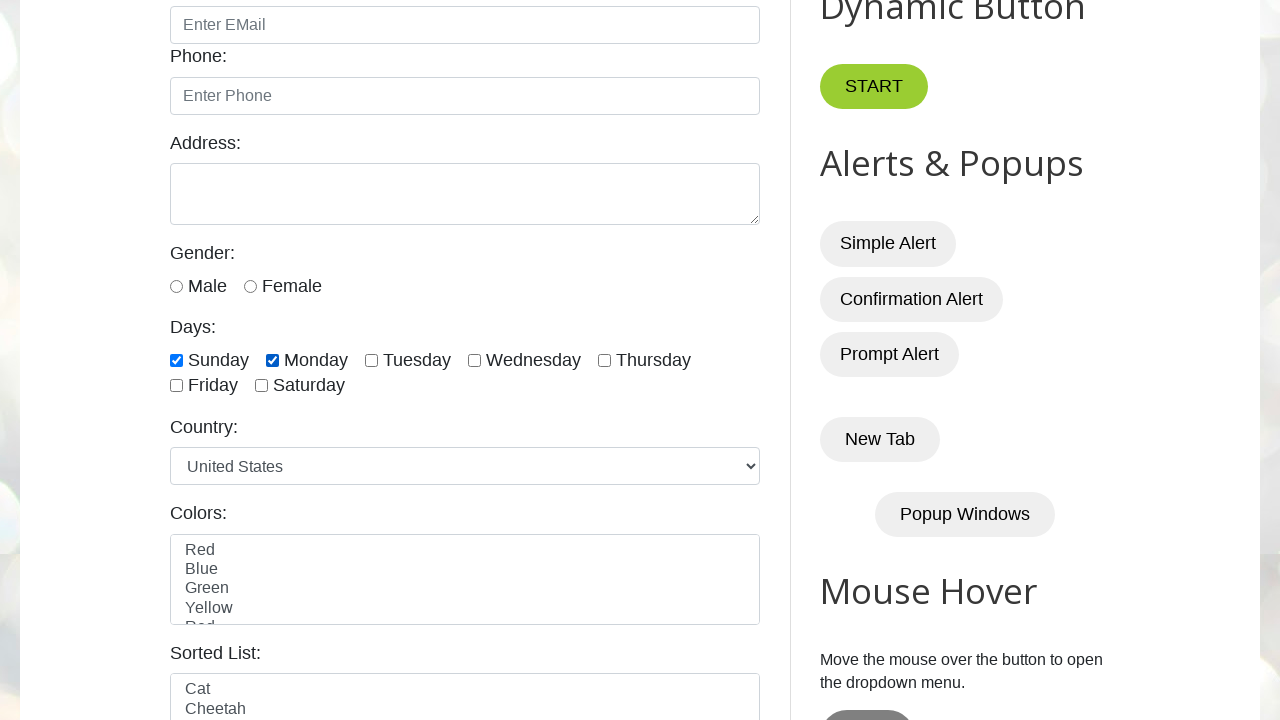

Located Tuesday checkbox element
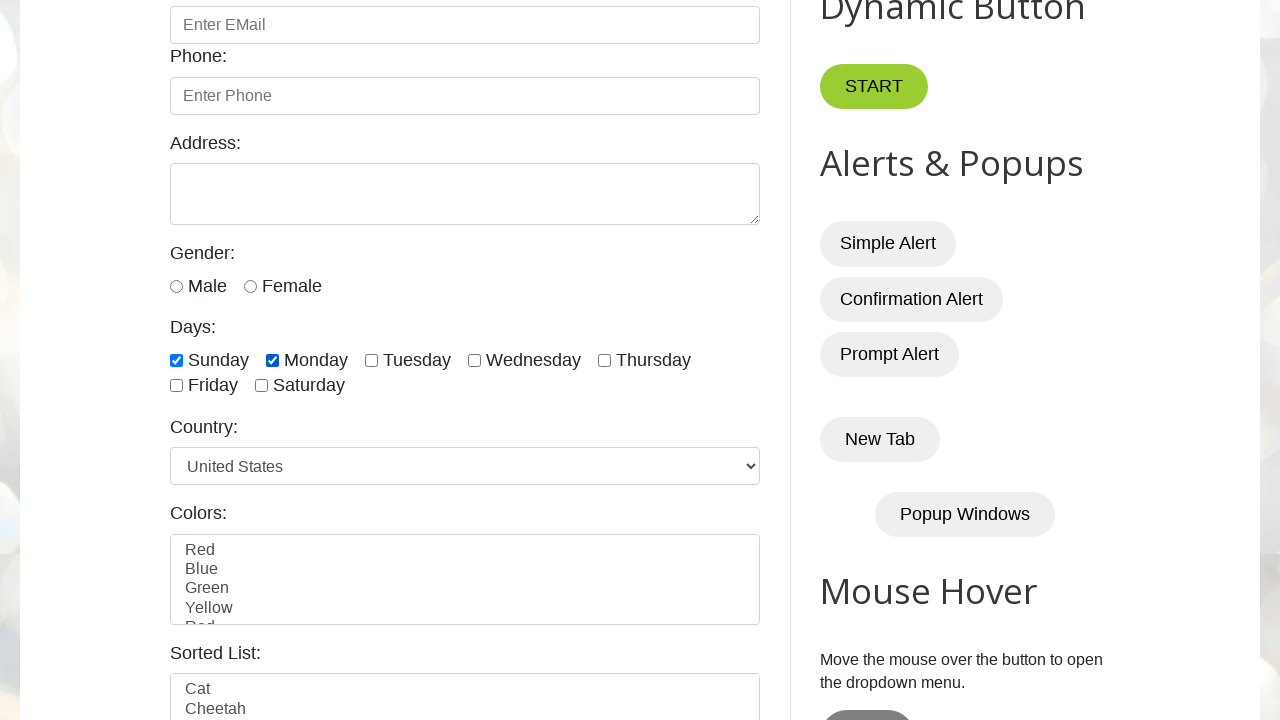

Checked Tuesday checkbox at (372, 360) on internal:label="Tuesday"i
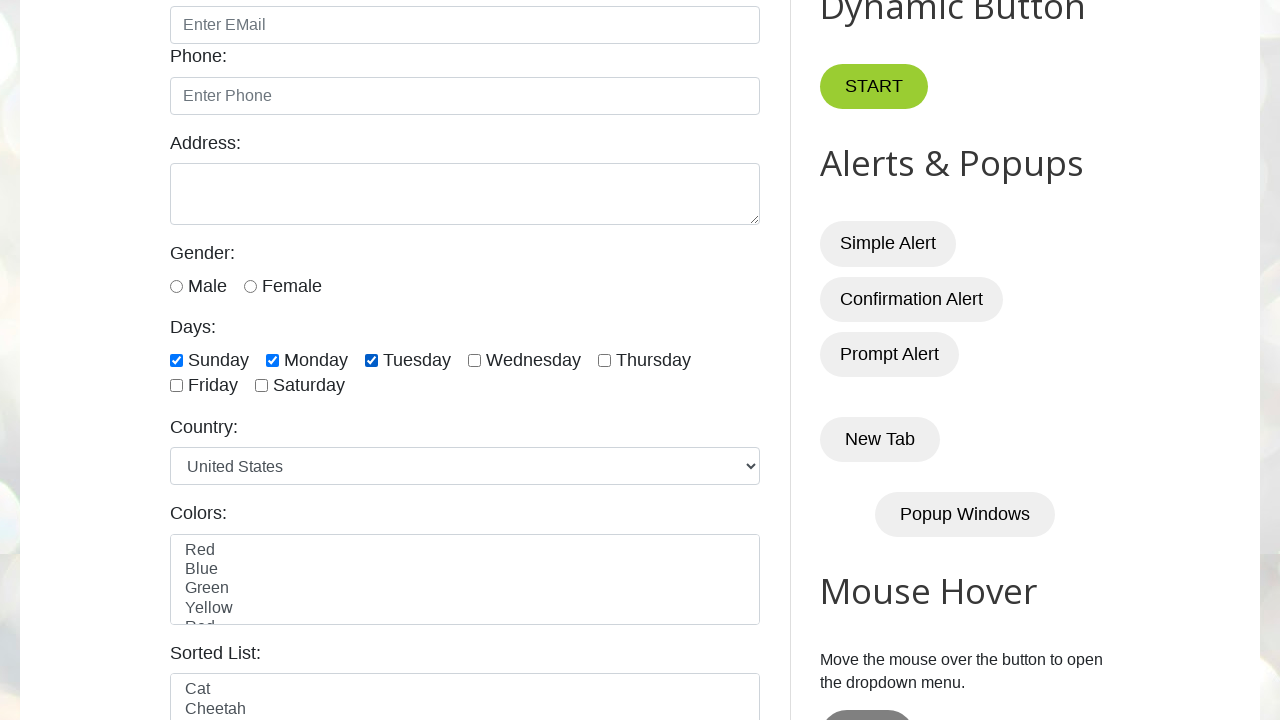

Verified Tuesday checkbox is checked
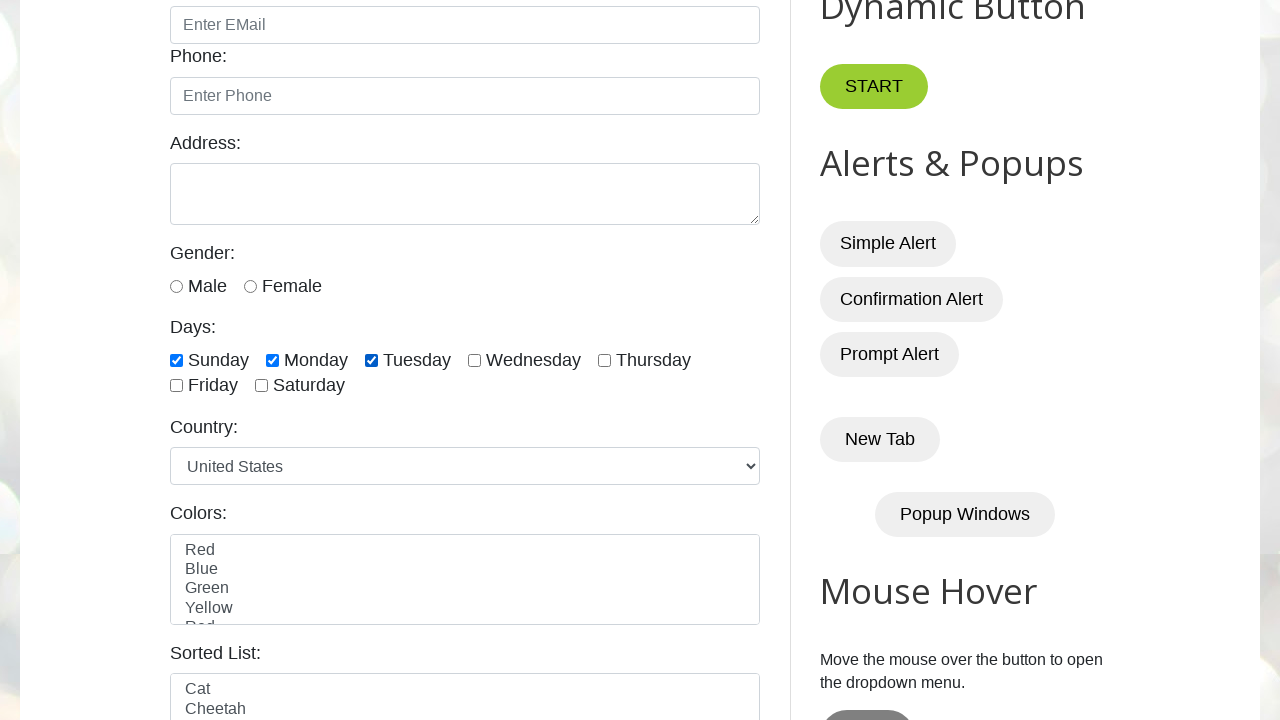

Located Wednesday checkbox element
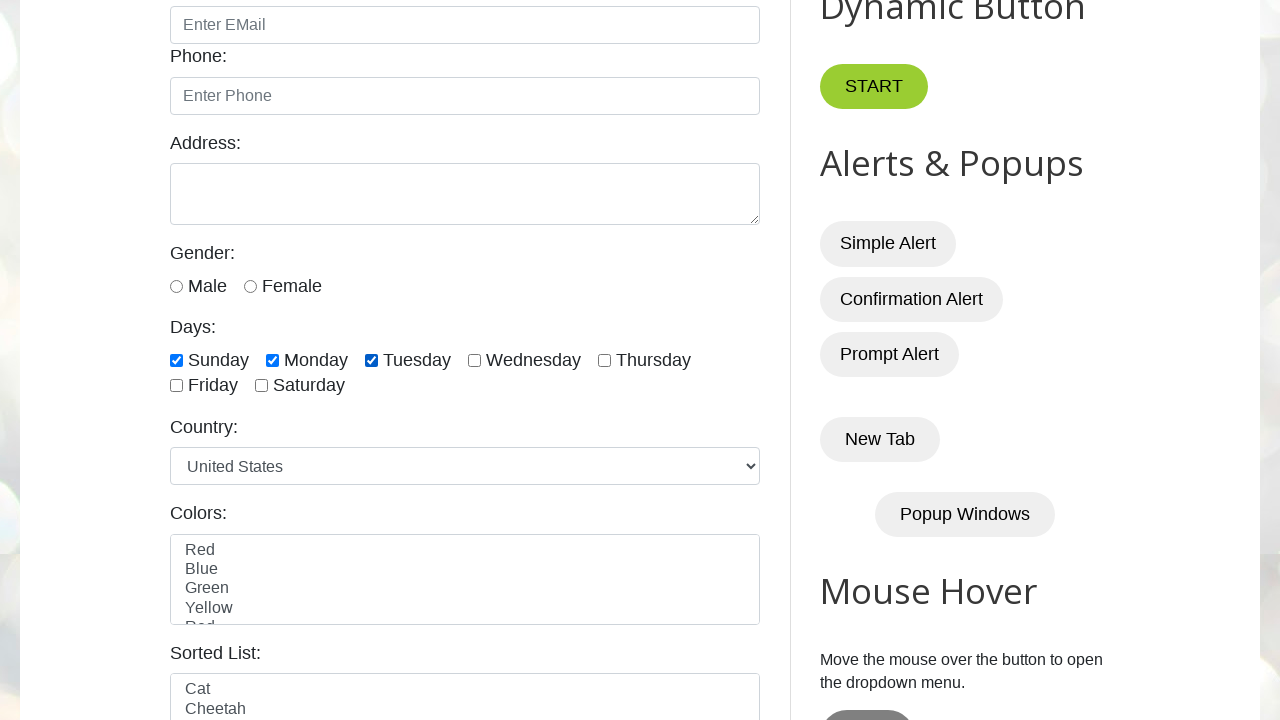

Checked Wednesday checkbox at (474, 360) on internal:label="Wednesday"i
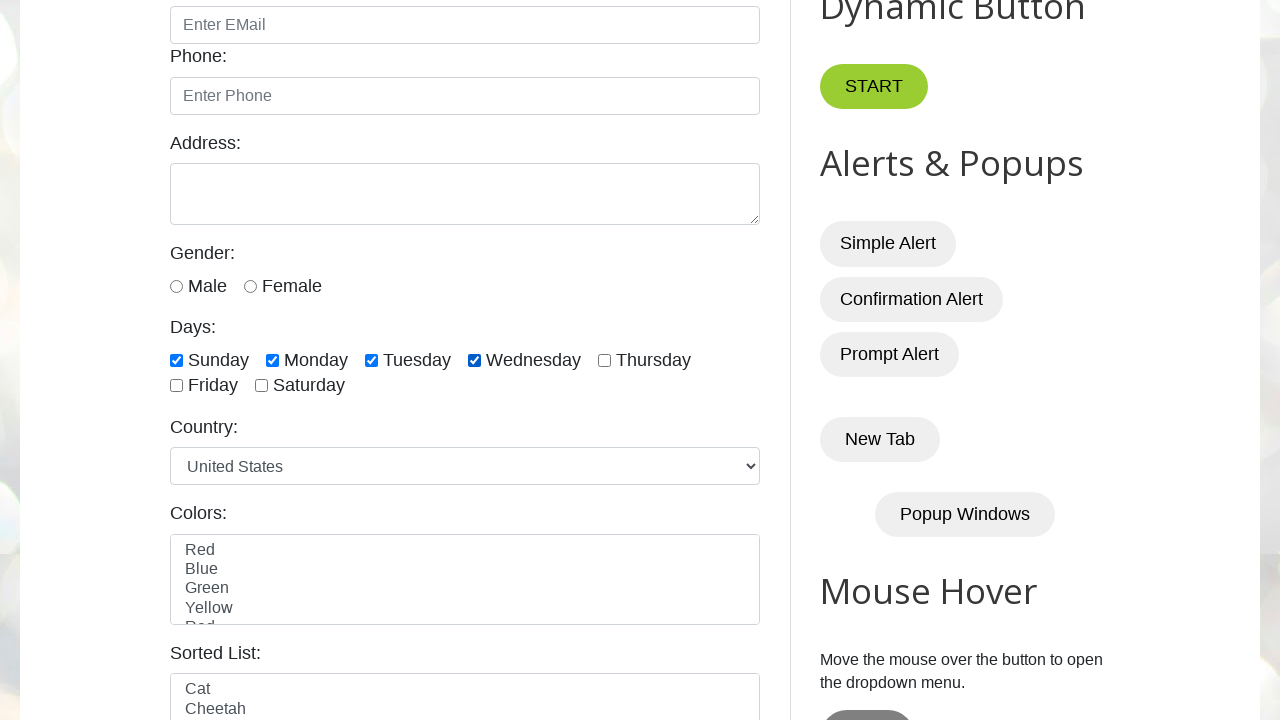

Verified Wednesday checkbox is checked
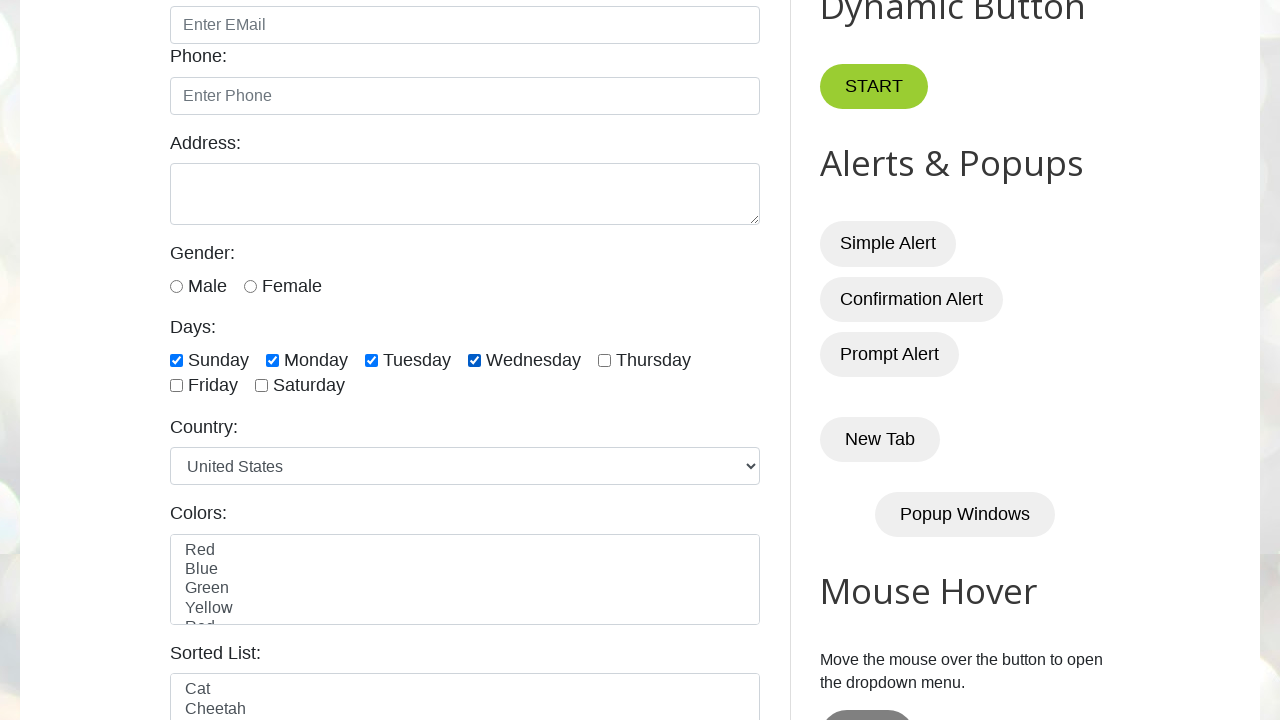

Located Thursday checkbox element
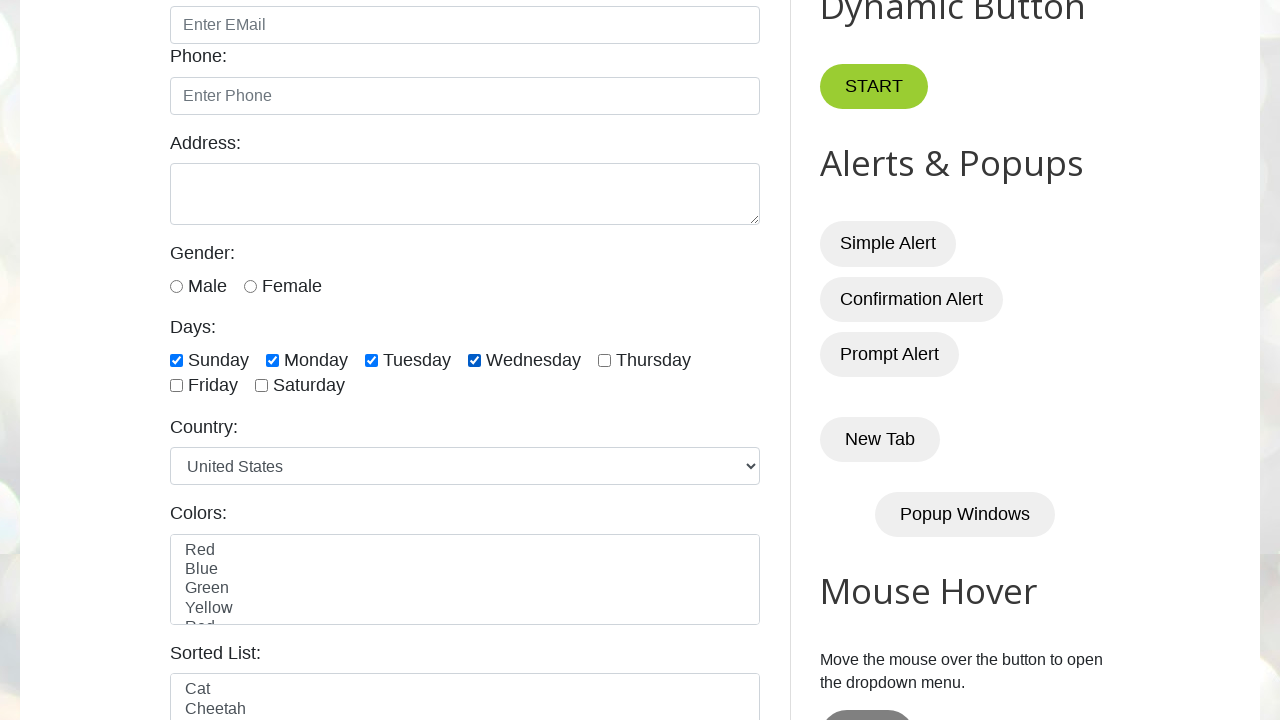

Checked Thursday checkbox at (604, 360) on internal:label="Thursday"i
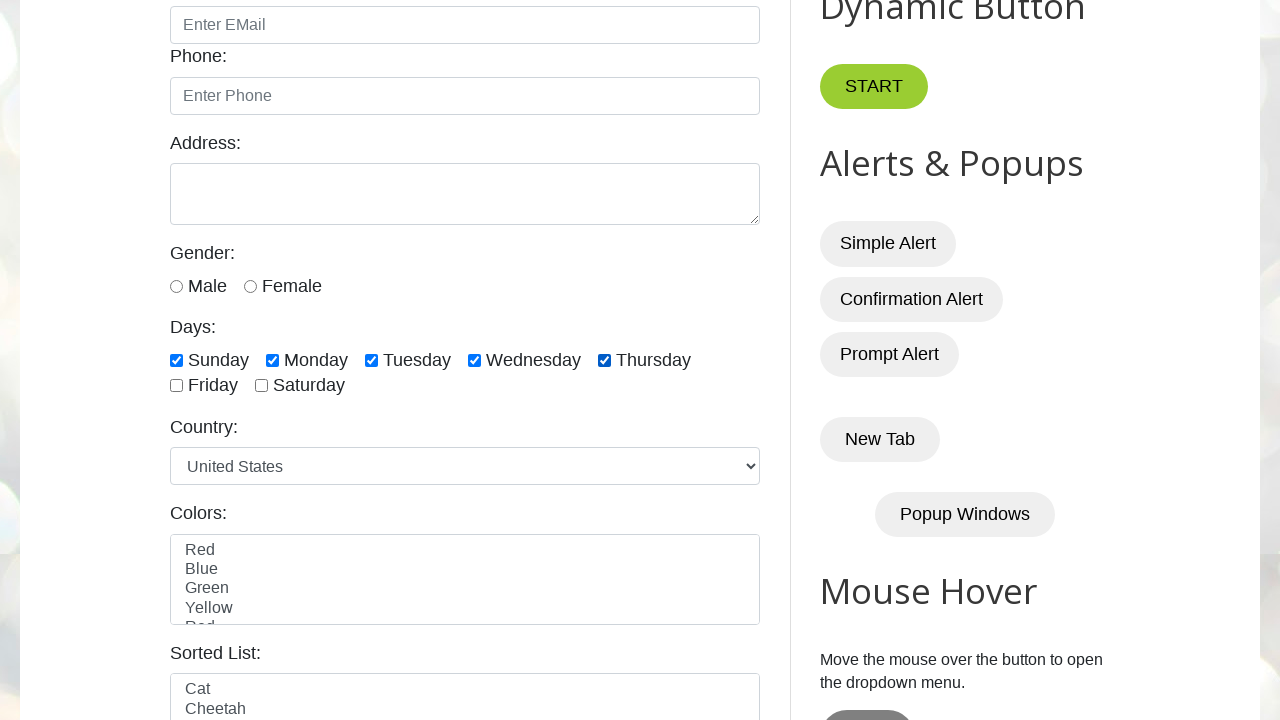

Verified Thursday checkbox is checked
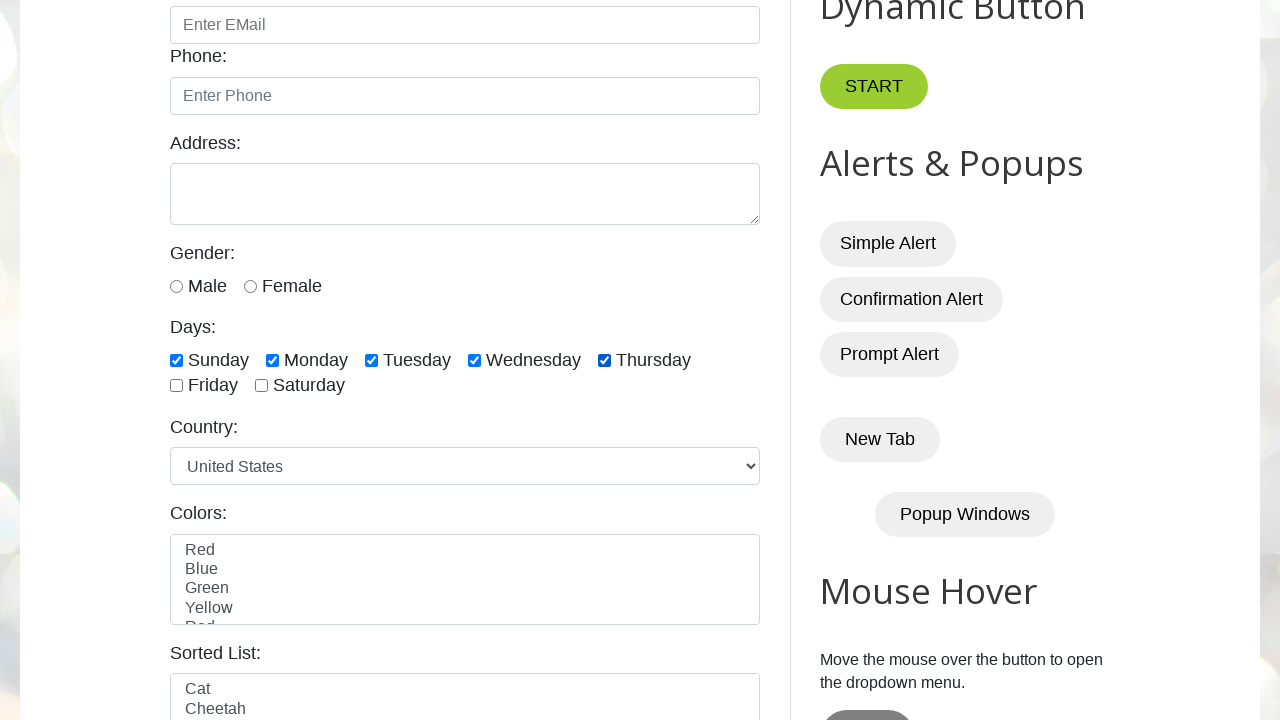

Located Friday checkbox element
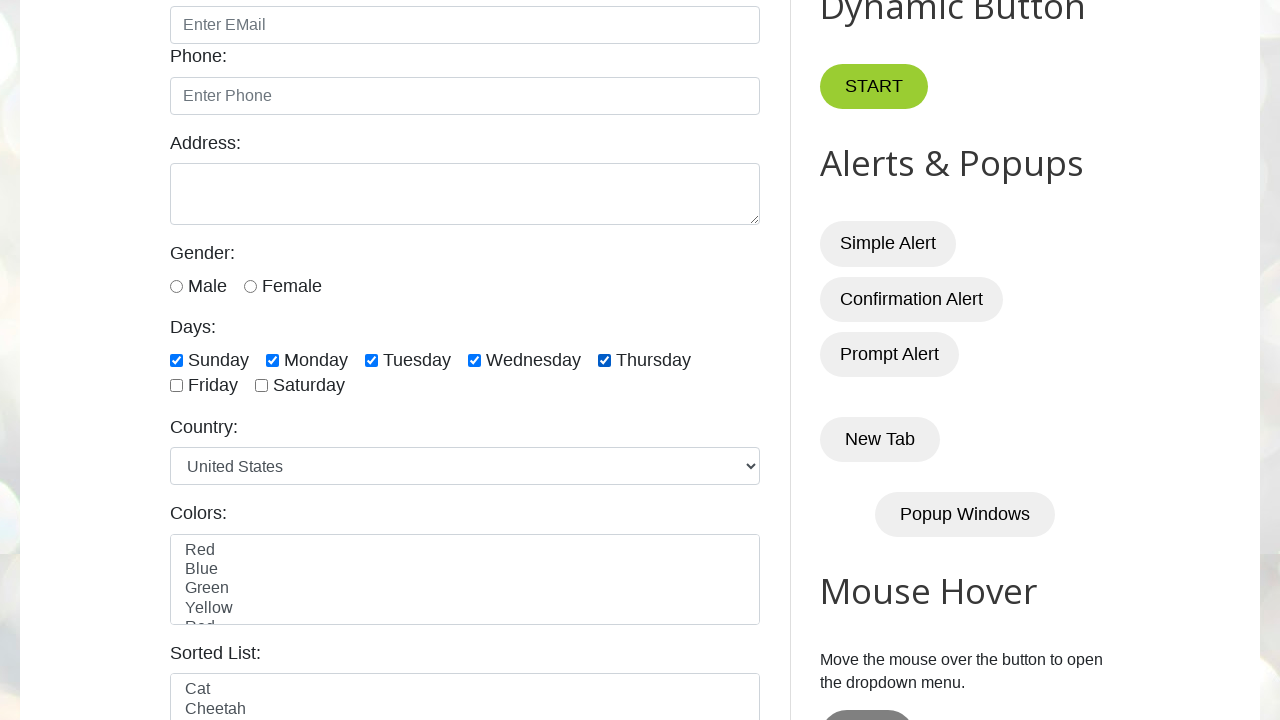

Checked Friday checkbox at (176, 386) on internal:label="Friday"i
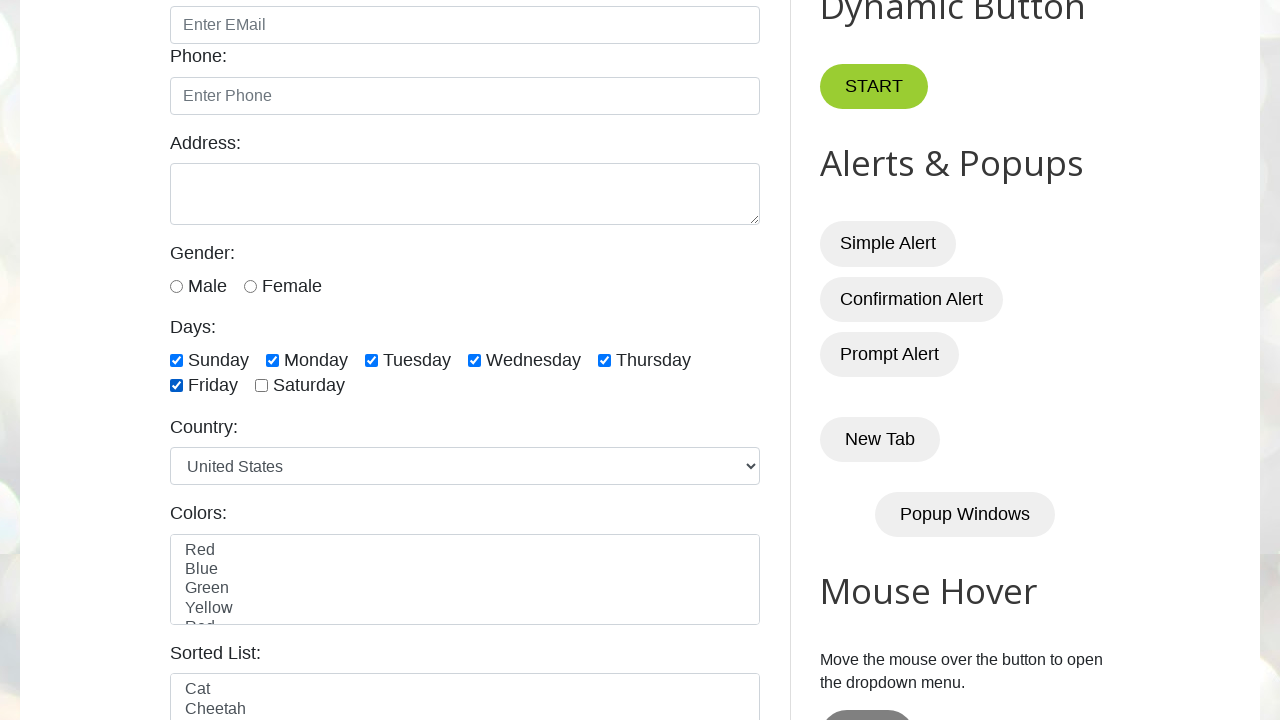

Verified Friday checkbox is checked
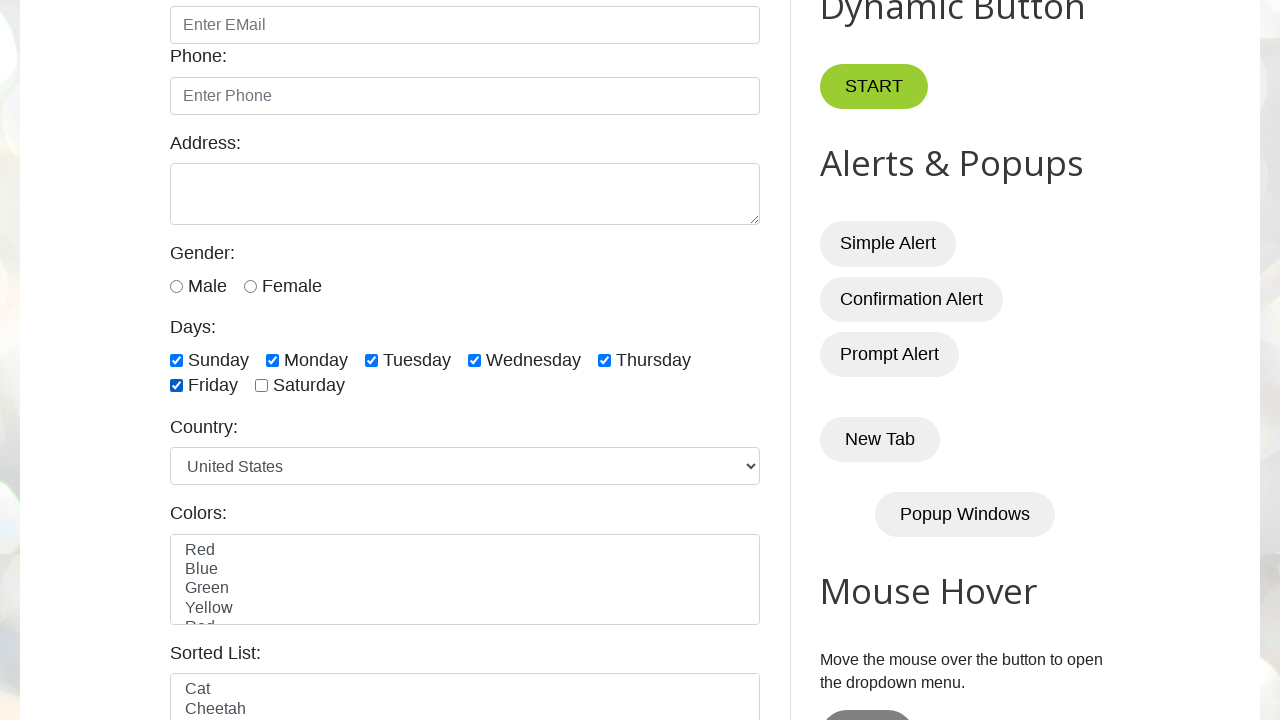

Located Saturday checkbox element
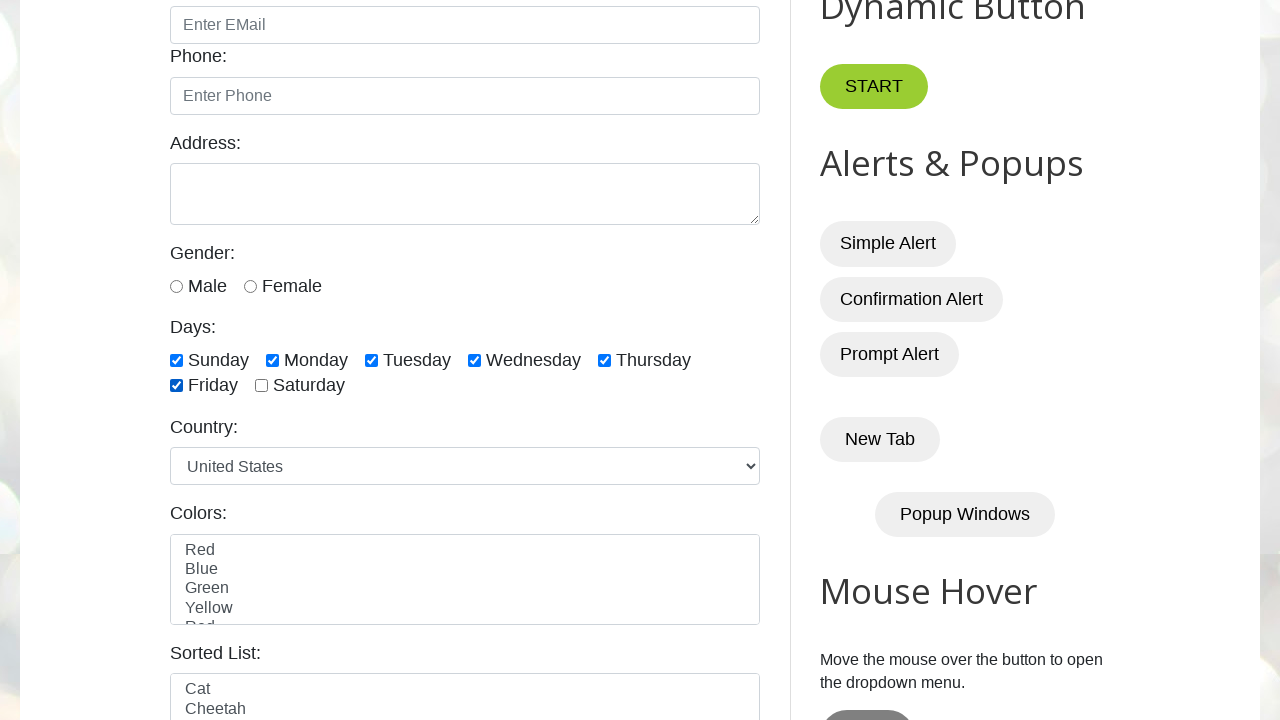

Checked Saturday checkbox at (262, 386) on internal:label="Saturday"i
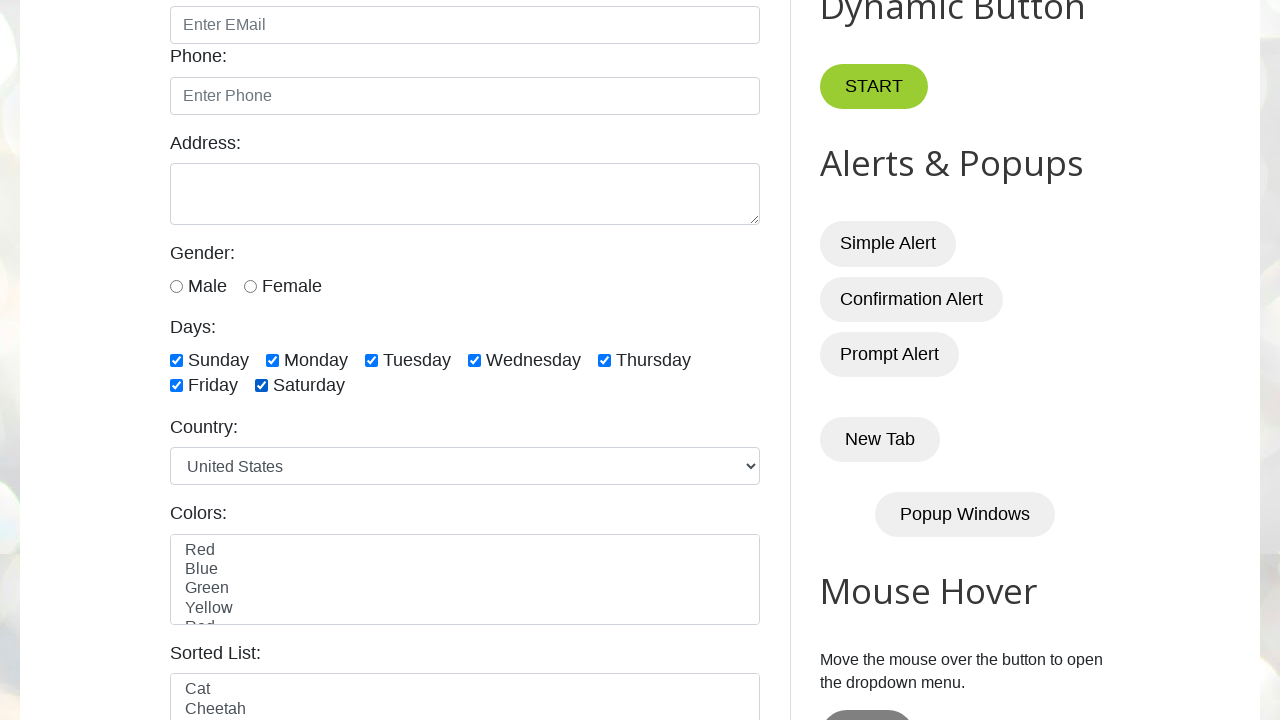

Verified Saturday checkbox is checked
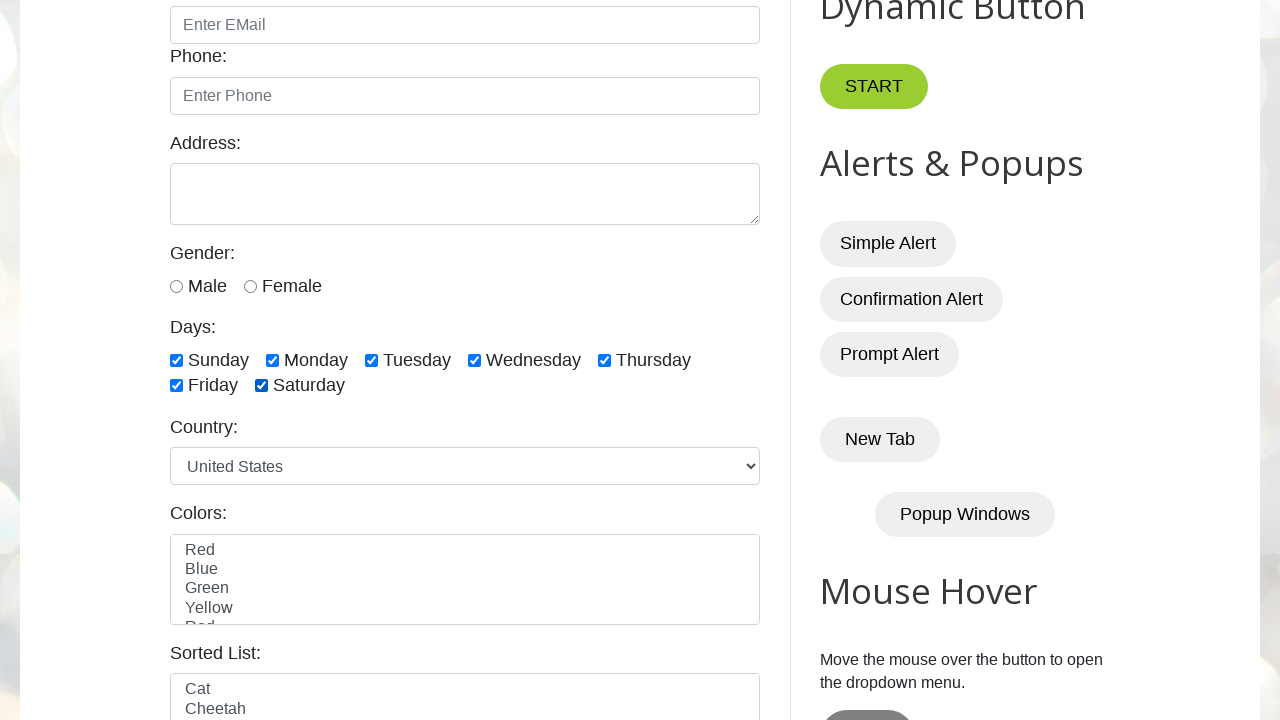

Set target day to Friday
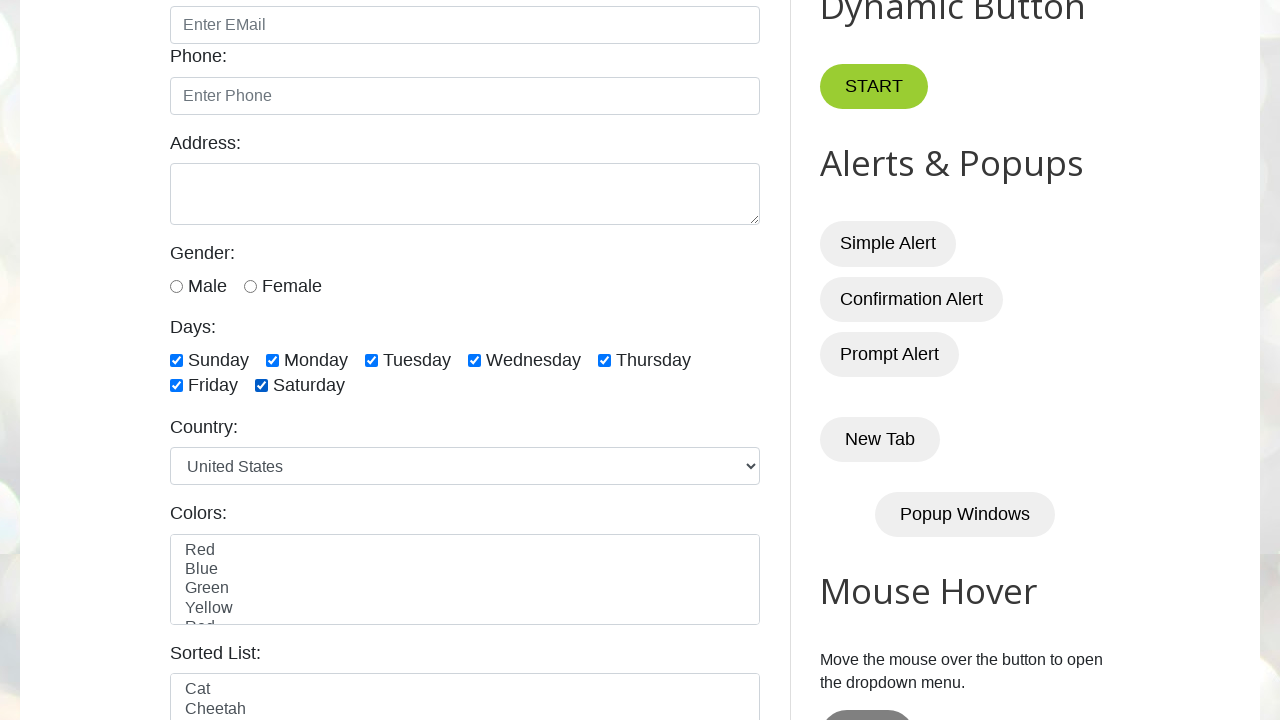

Located Friday checkbox element
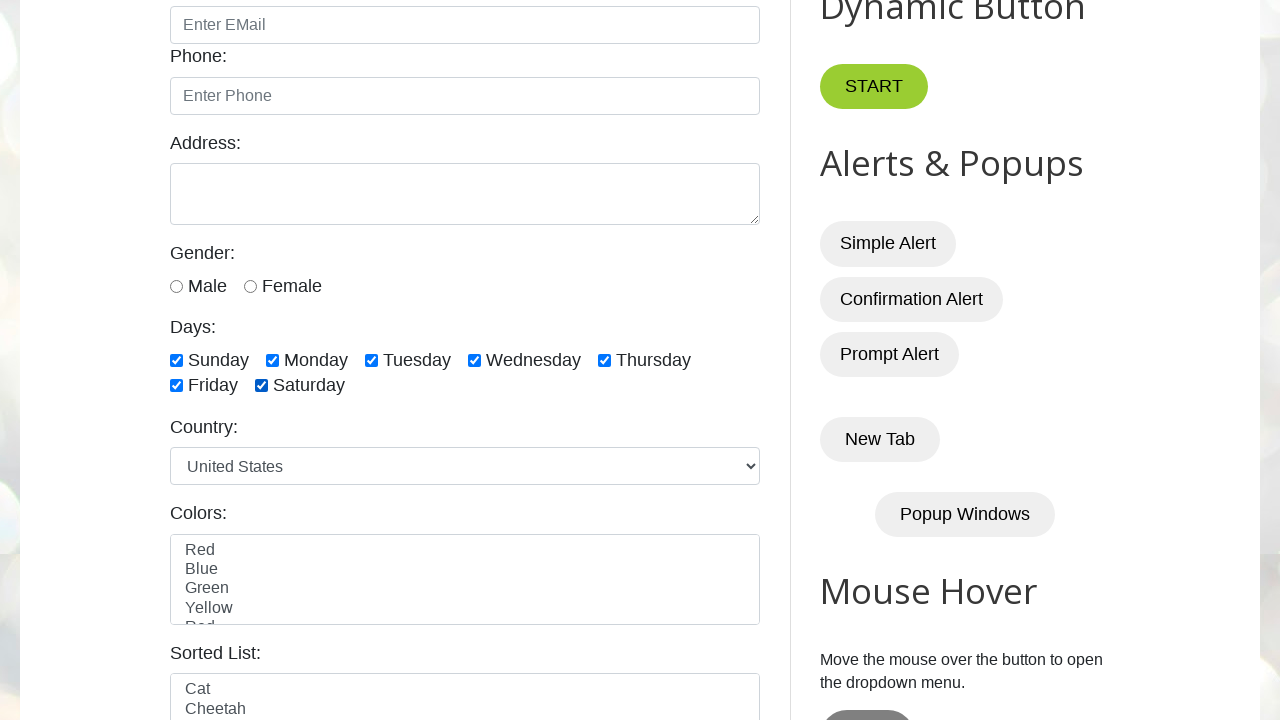

Checked Friday checkbox on internal:label="Friday"i
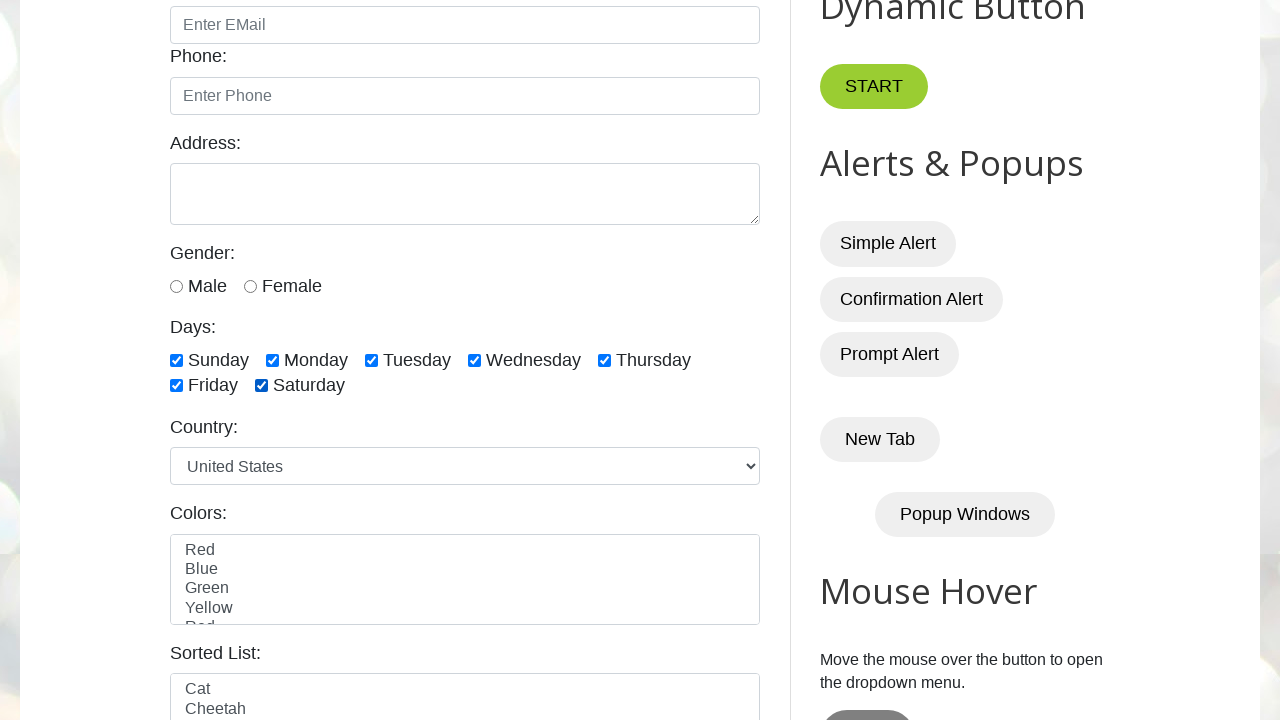

Verified Friday checkbox is checked
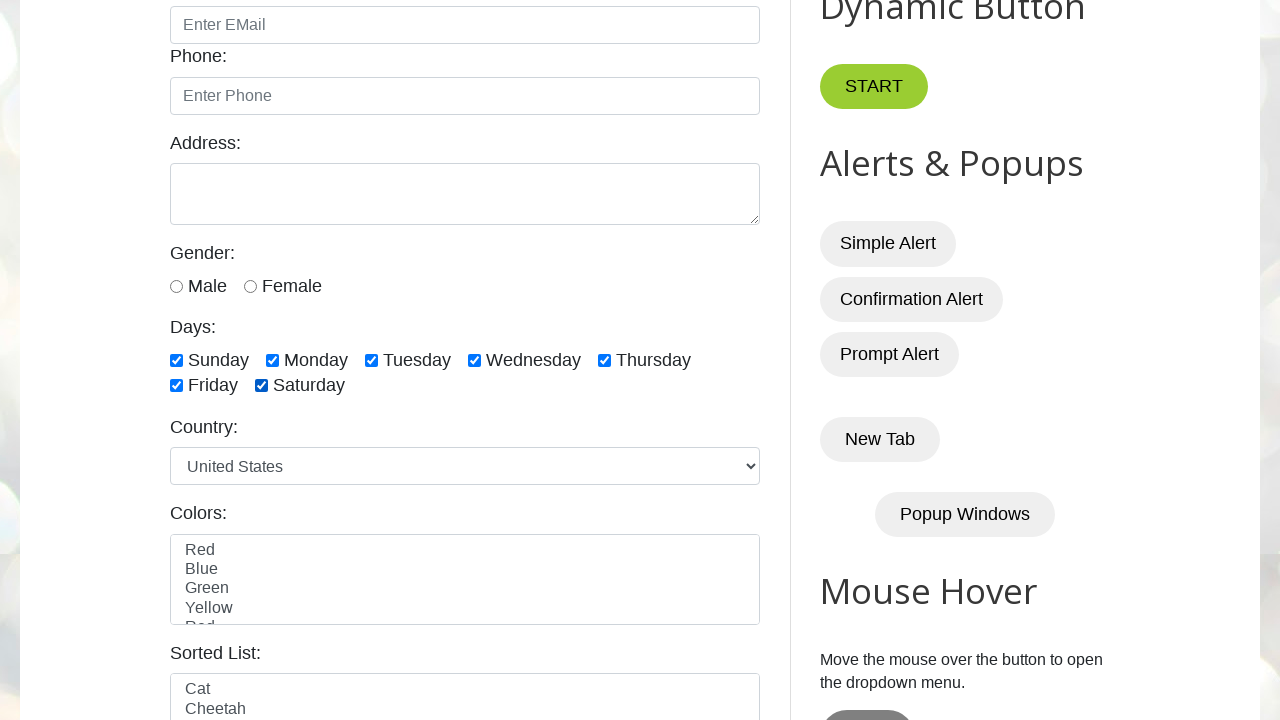

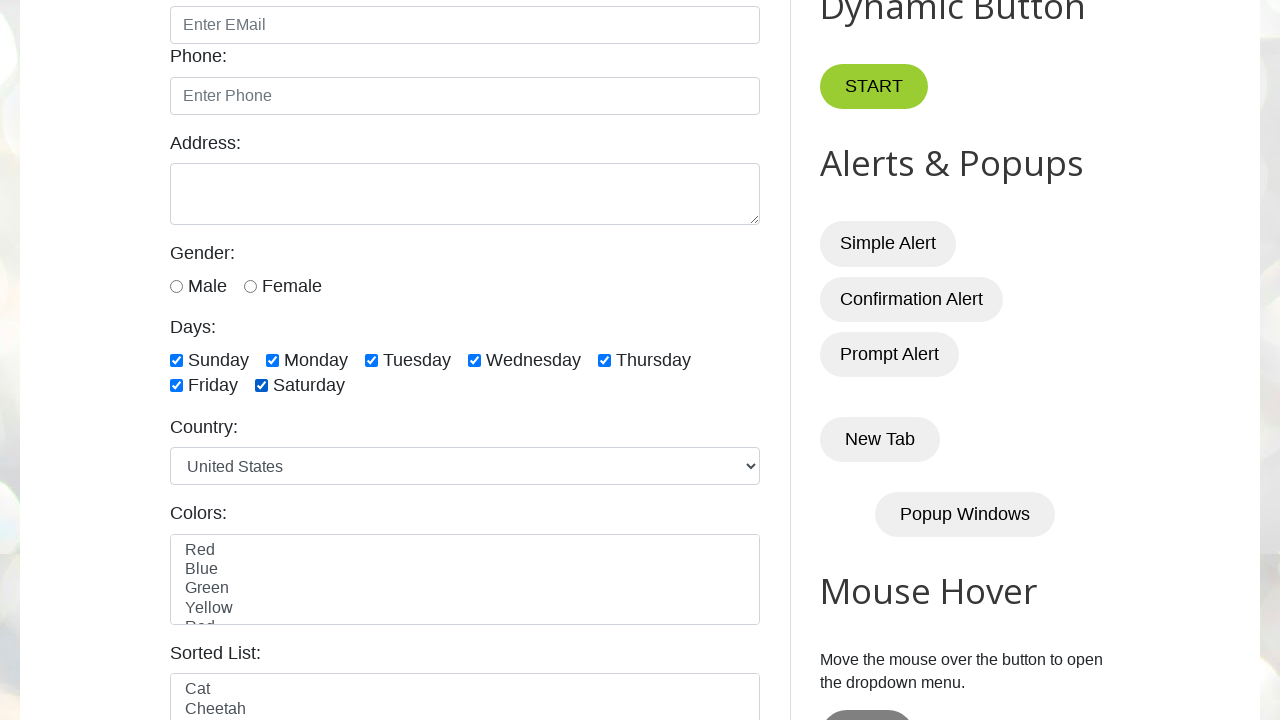